Tests table interaction by locating table elements, reading cell values, and clicking on table headers to trigger sorting

Starting URL: https://training-support.net/webelements/tables

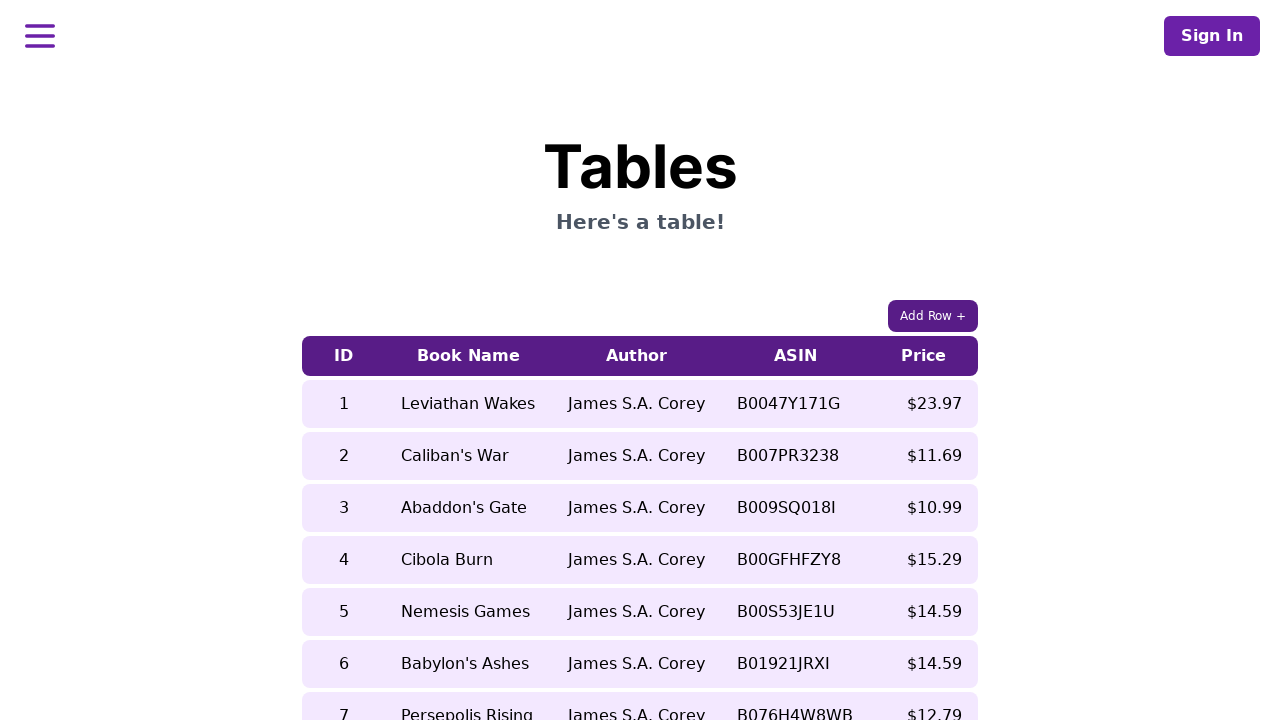

Waited for table to be visible
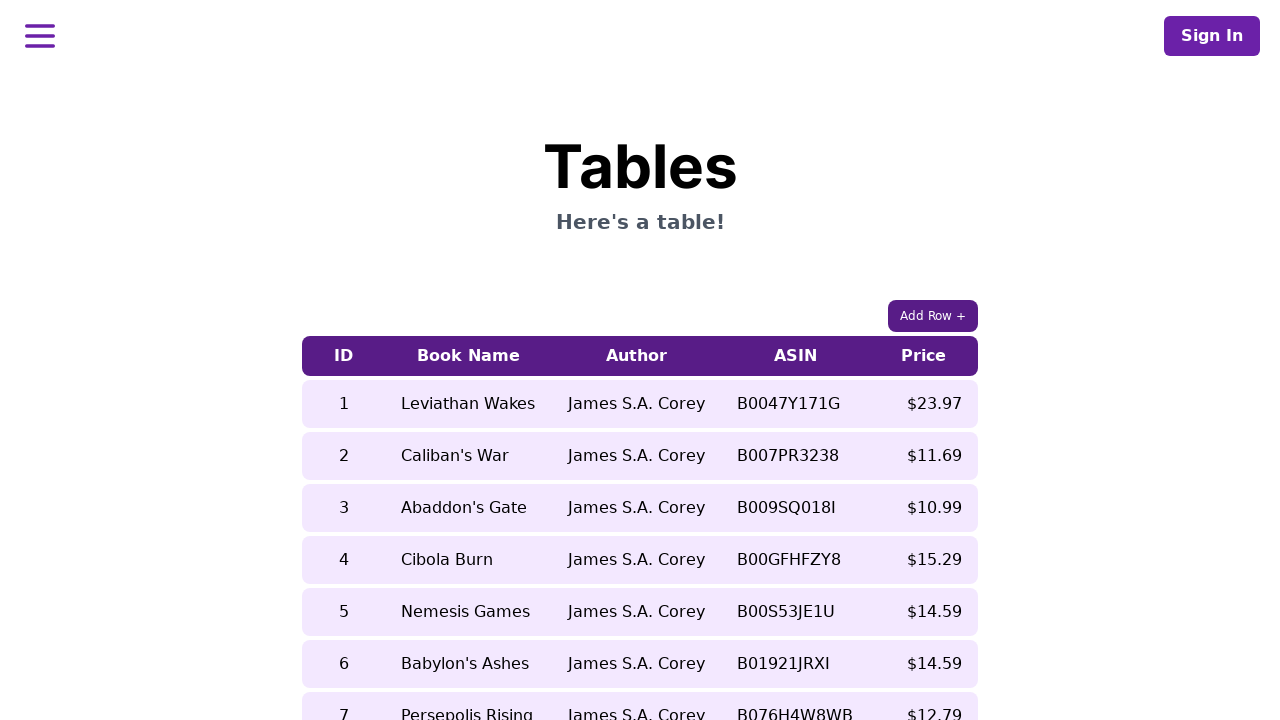

Retrieved cell value from 5th row, 2nd column before sorting
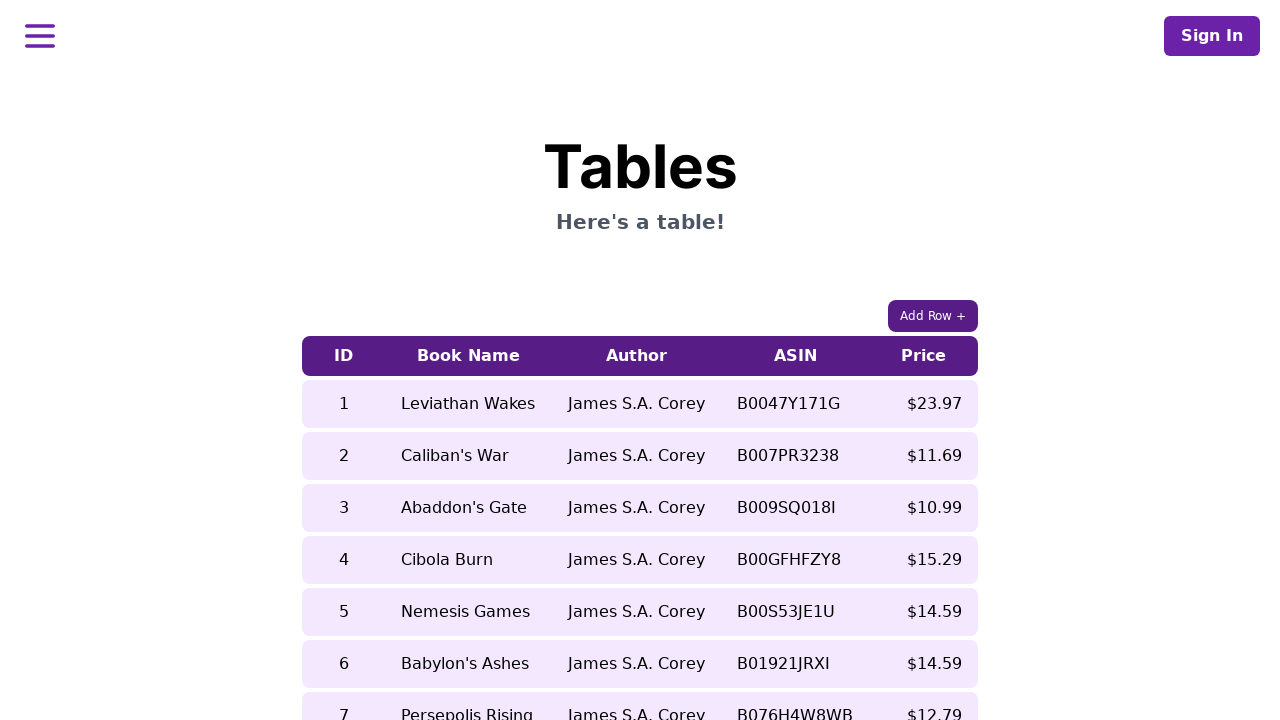

Clicked on 5th column header to sort the table at (924, 356) on xpath=//table/thead/tr/th[5]
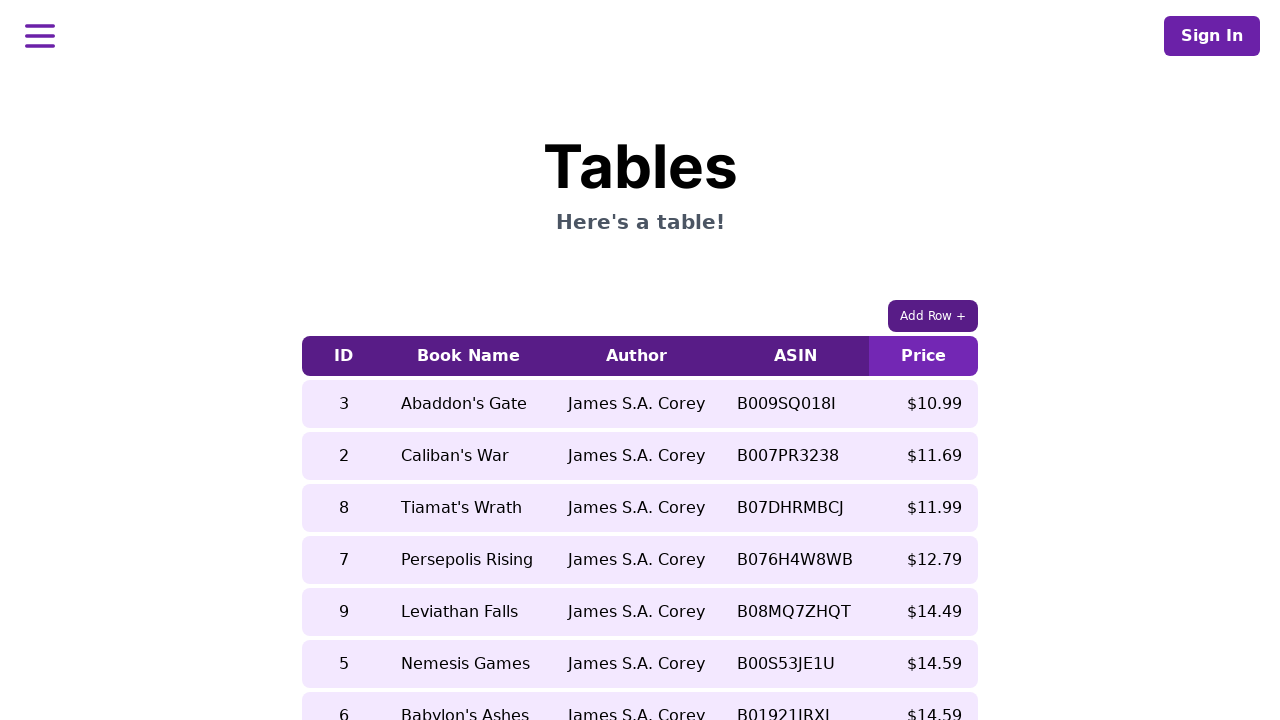

Retrieved cell value from 5th row, 2nd column after sorting
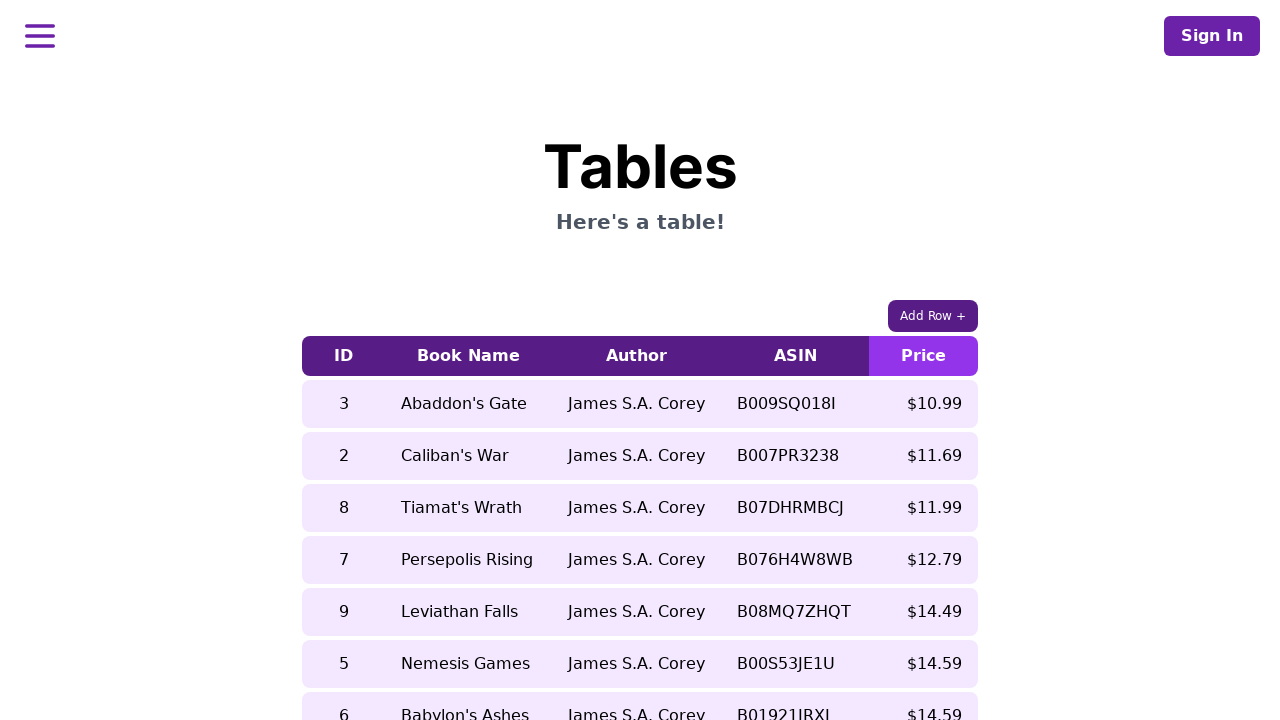

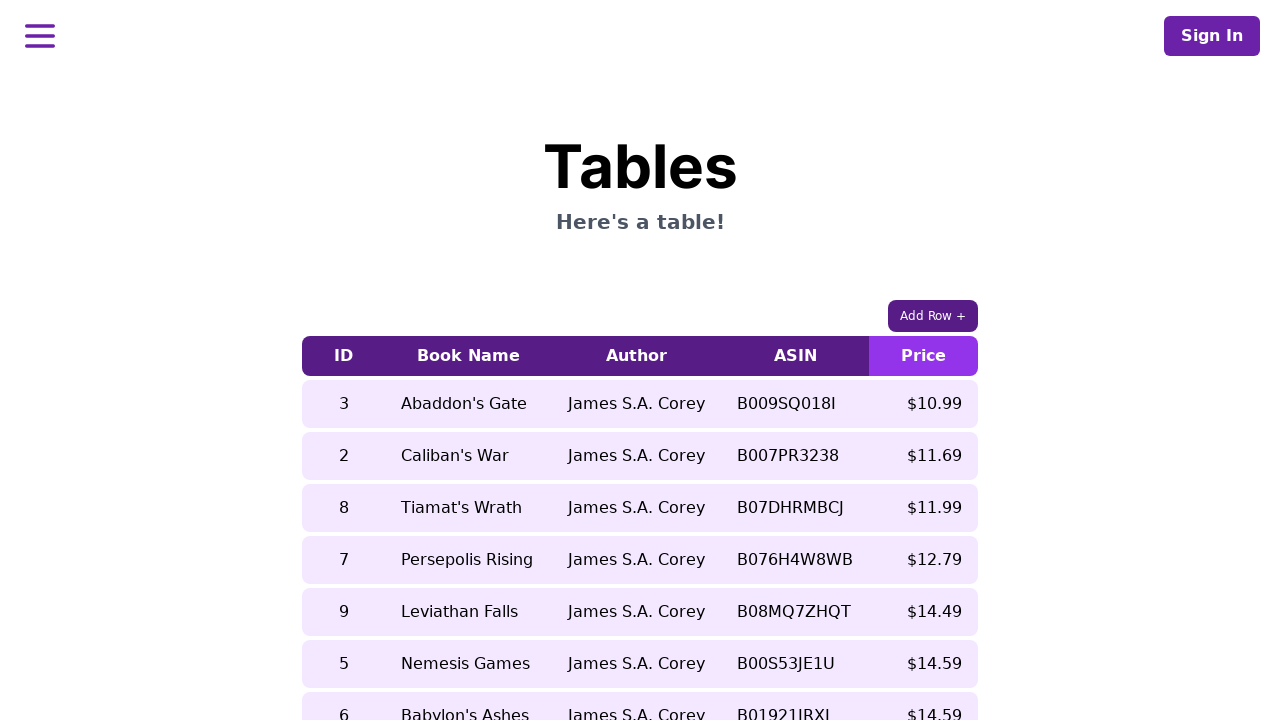